Tests iframe/frame functionality on DemoQA by navigating to the Frames section, switching between two iframes, and verifying the sample heading text is accessible in each frame.

Starting URL: https://demoqa.com/

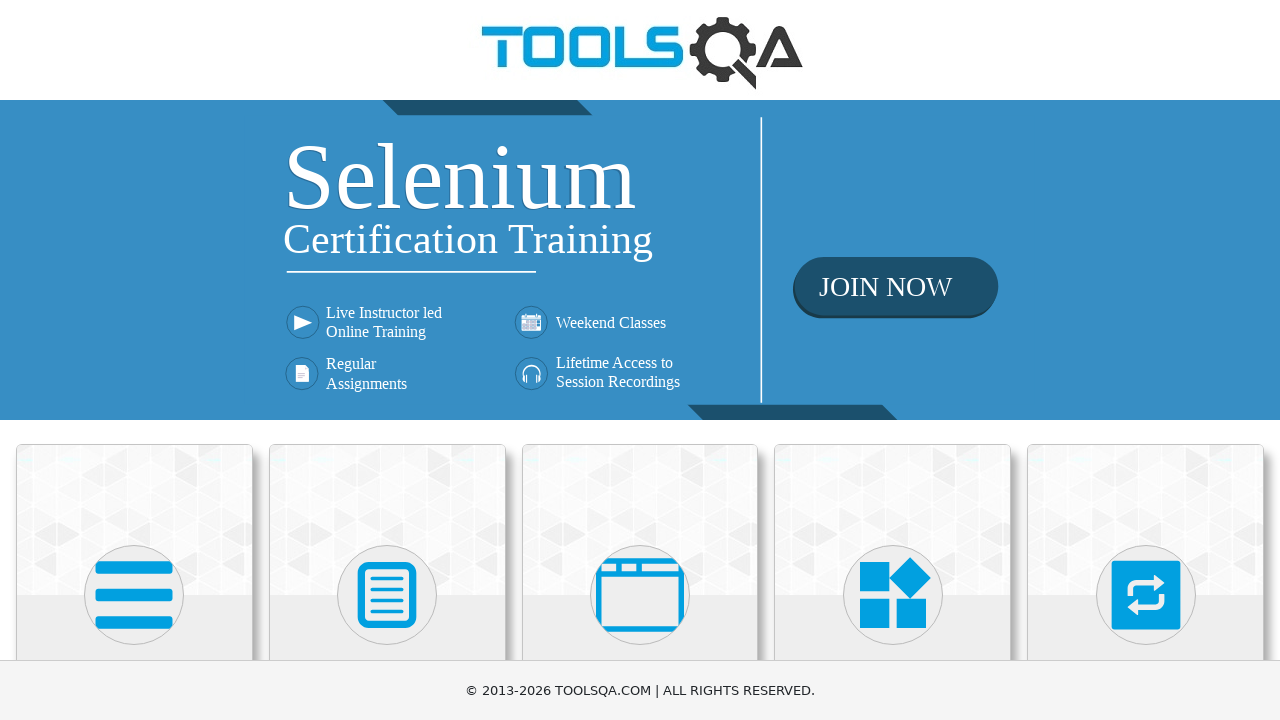

Clicked on 'Alerts, Frame & Windows' menu card at (640, 360) on xpath=//h5[text()='Alerts, Frame & Windows']
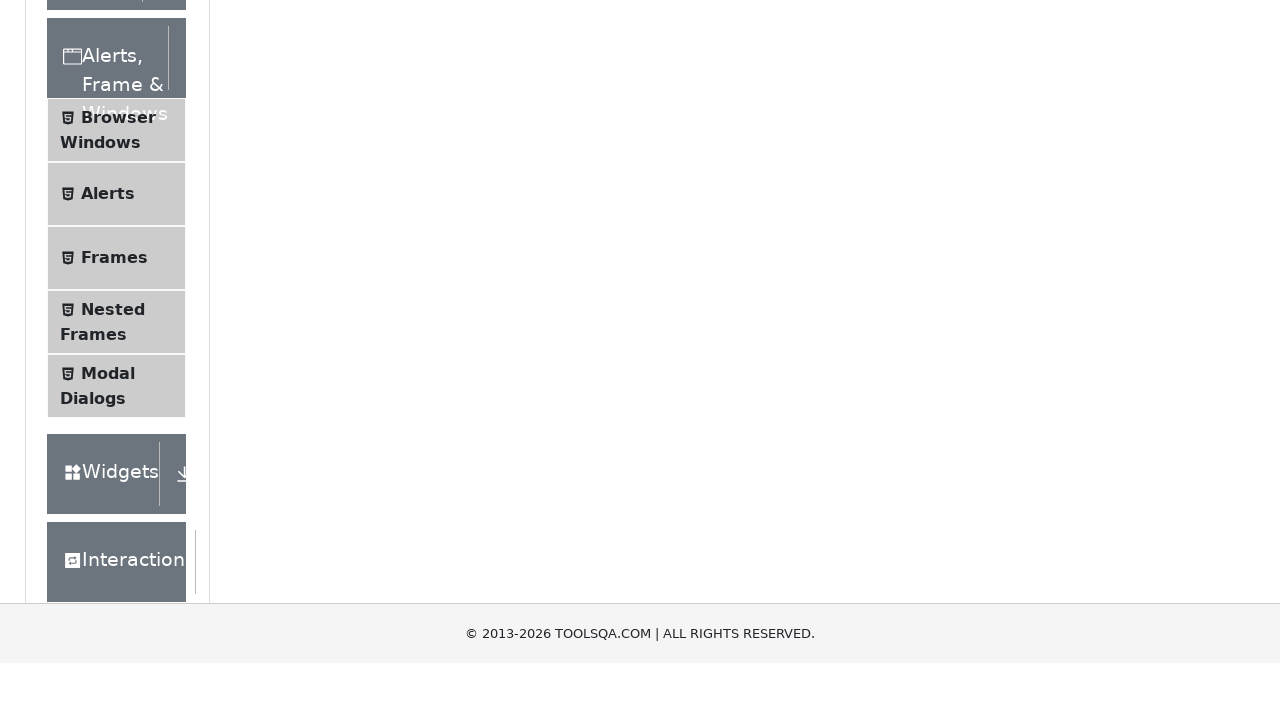

Clicked on 'Frames' submenu item at (114, 565) on xpath=//span[text()='Frames']
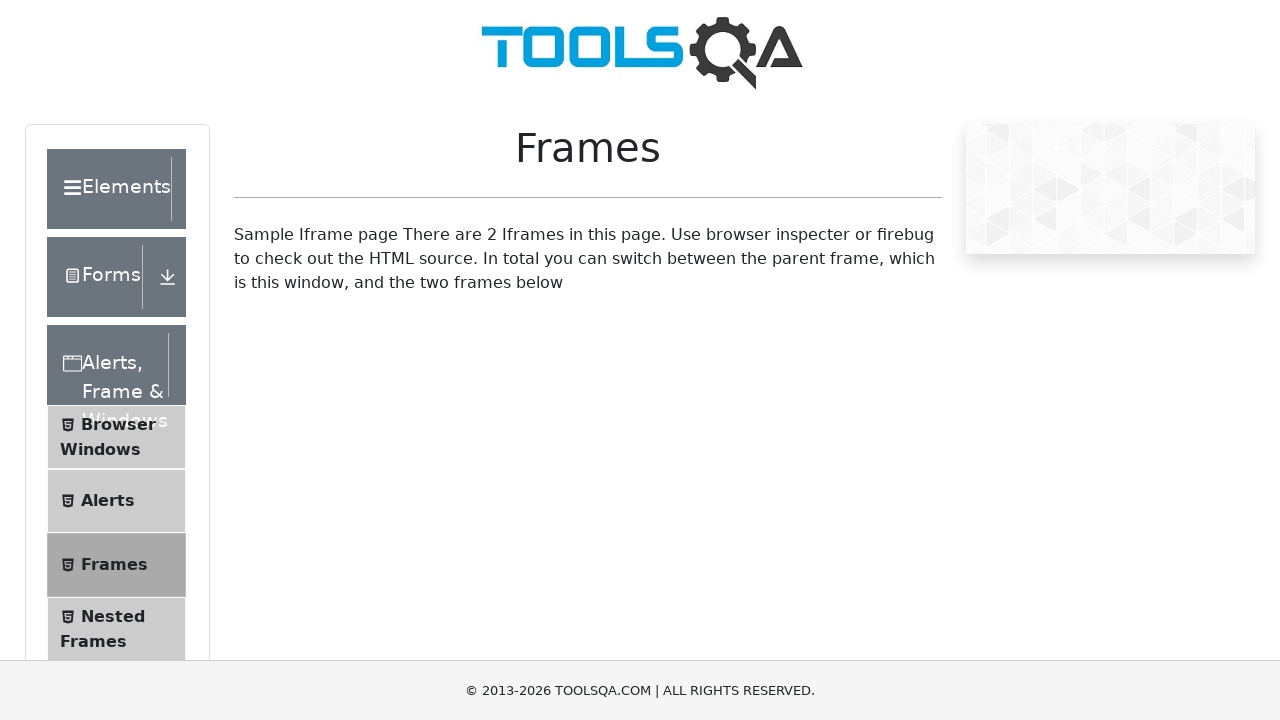

Located first iframe (#frame1)
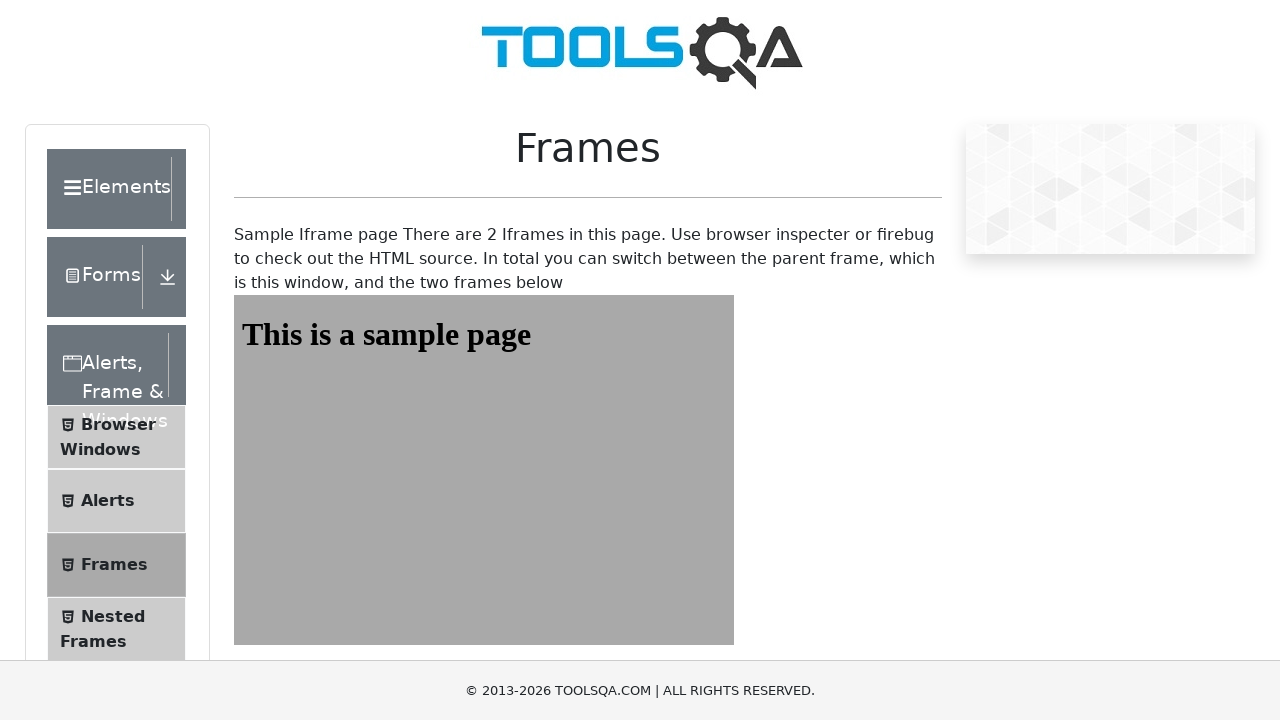

Verified sample heading text is accessible in first iframe
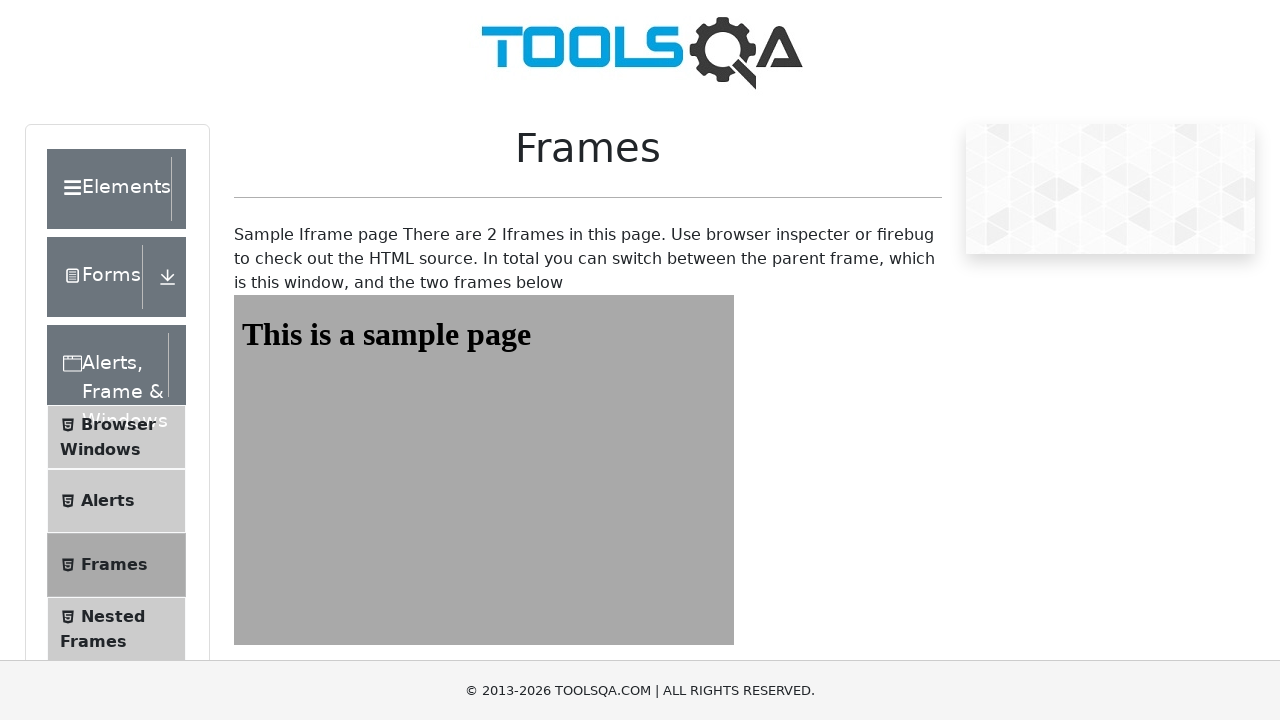

Located second iframe (#frame2)
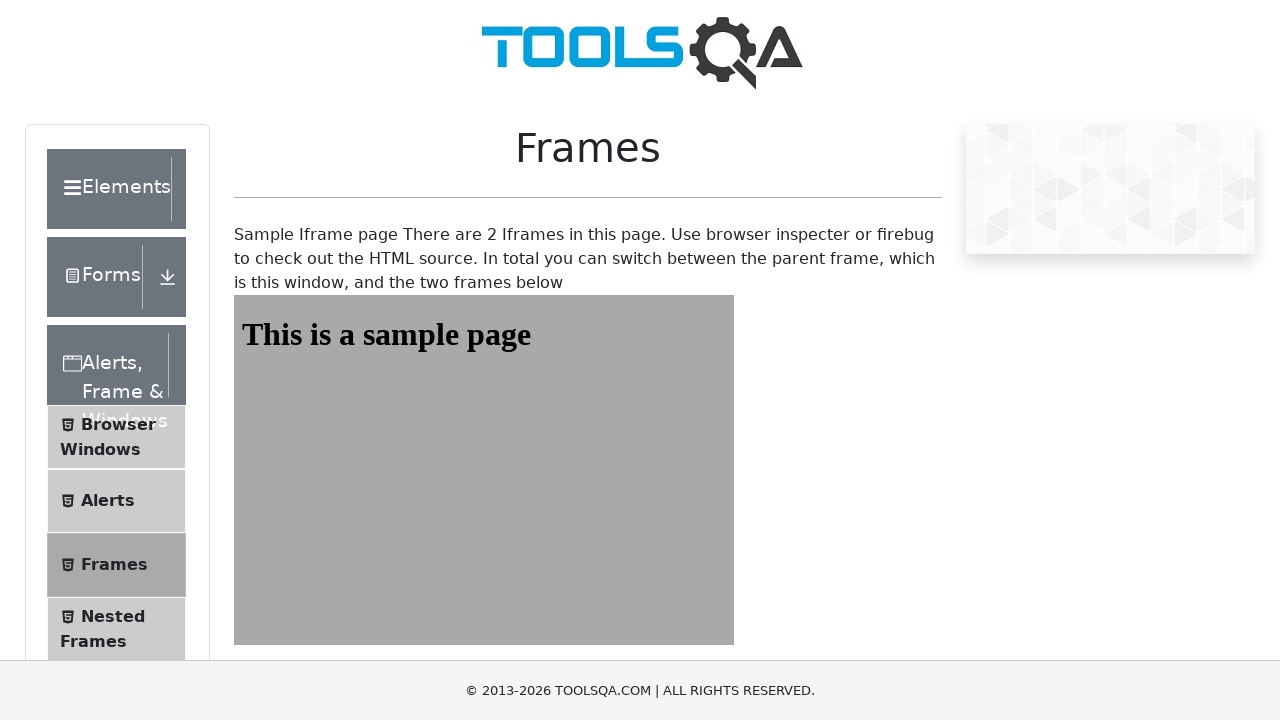

Verified sample heading text is accessible in second iframe
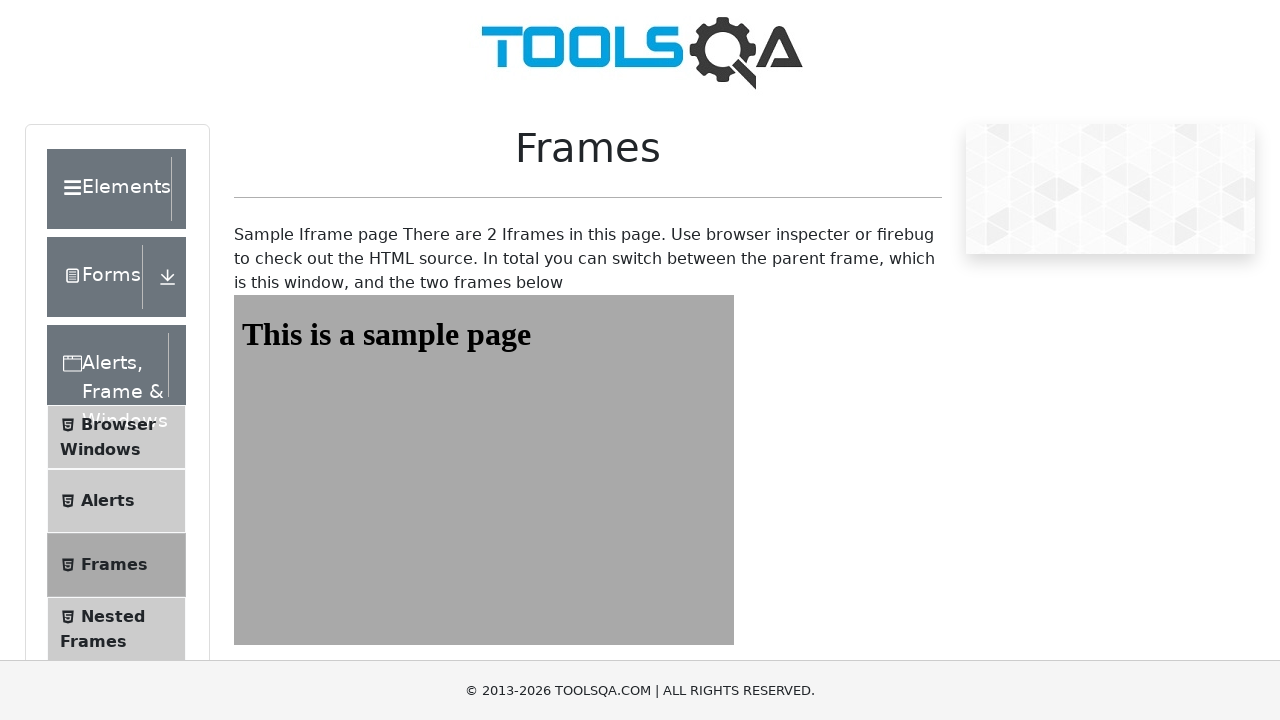

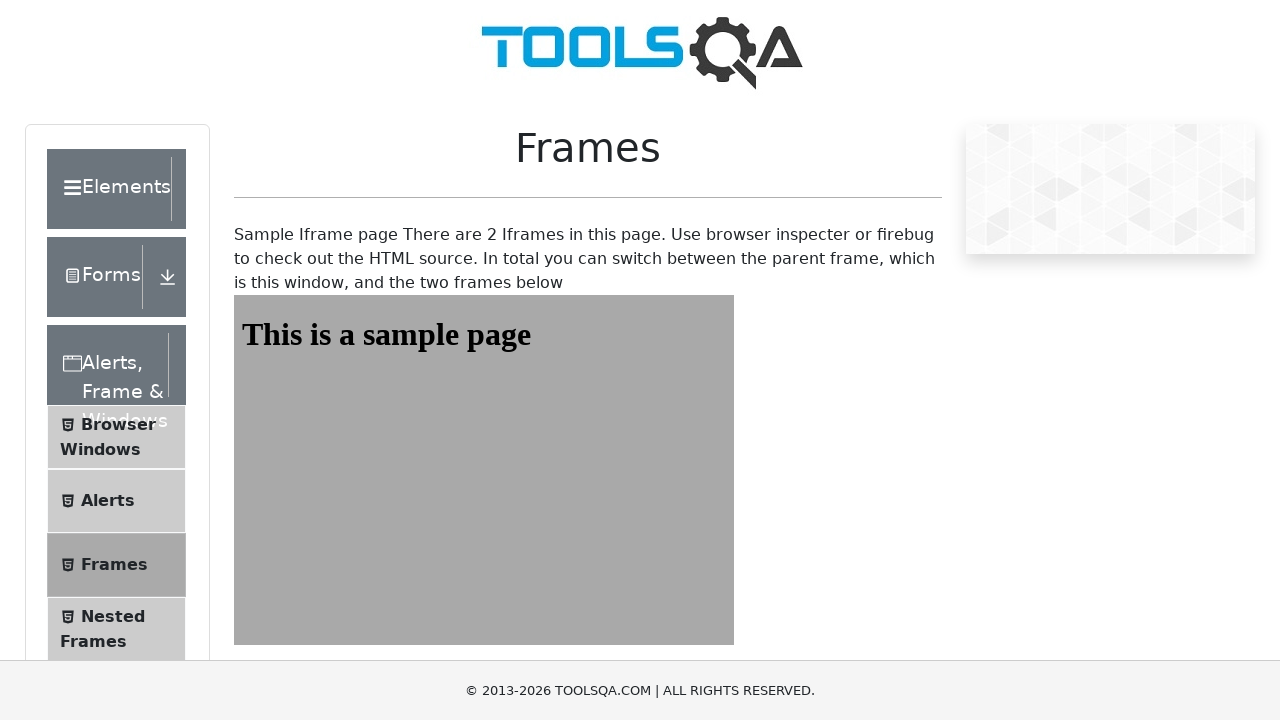